Tests filling a form field by label on a demo form page

Starting URL: https://qavalidation.com/demo-form/

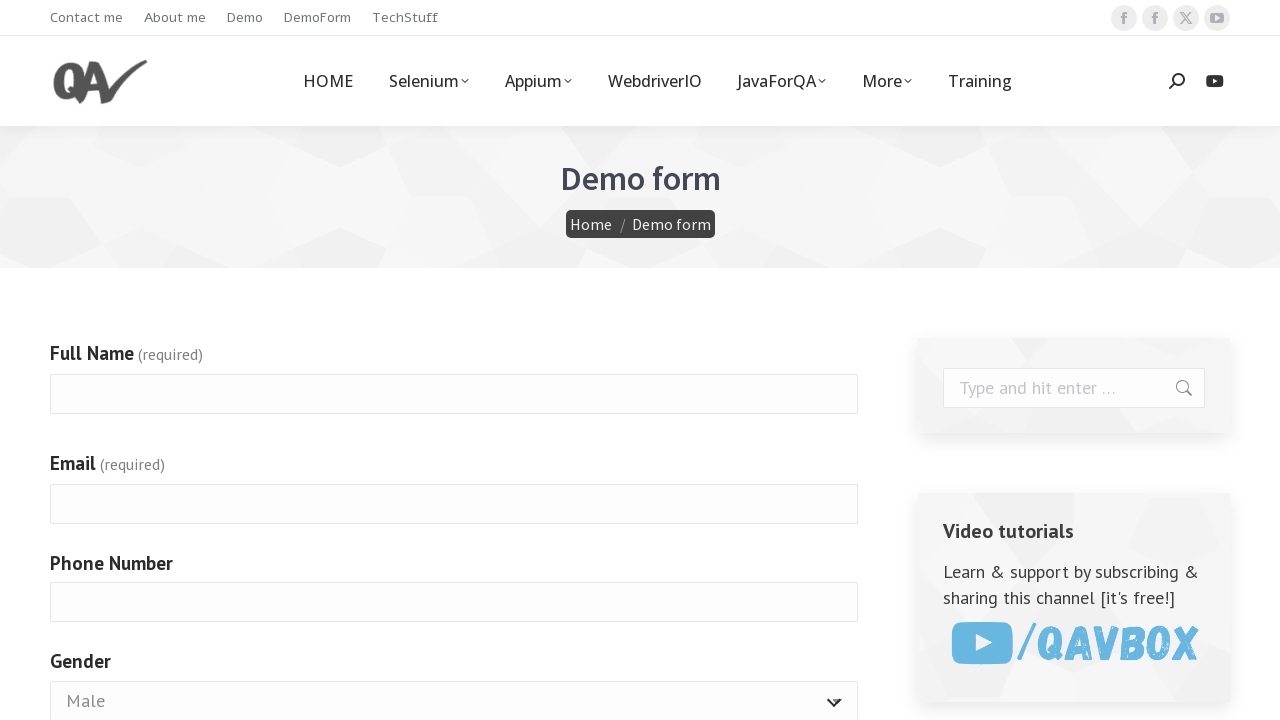

Filled Full Name field with 'Koushick' using label locator on internal:label="Full Name"i
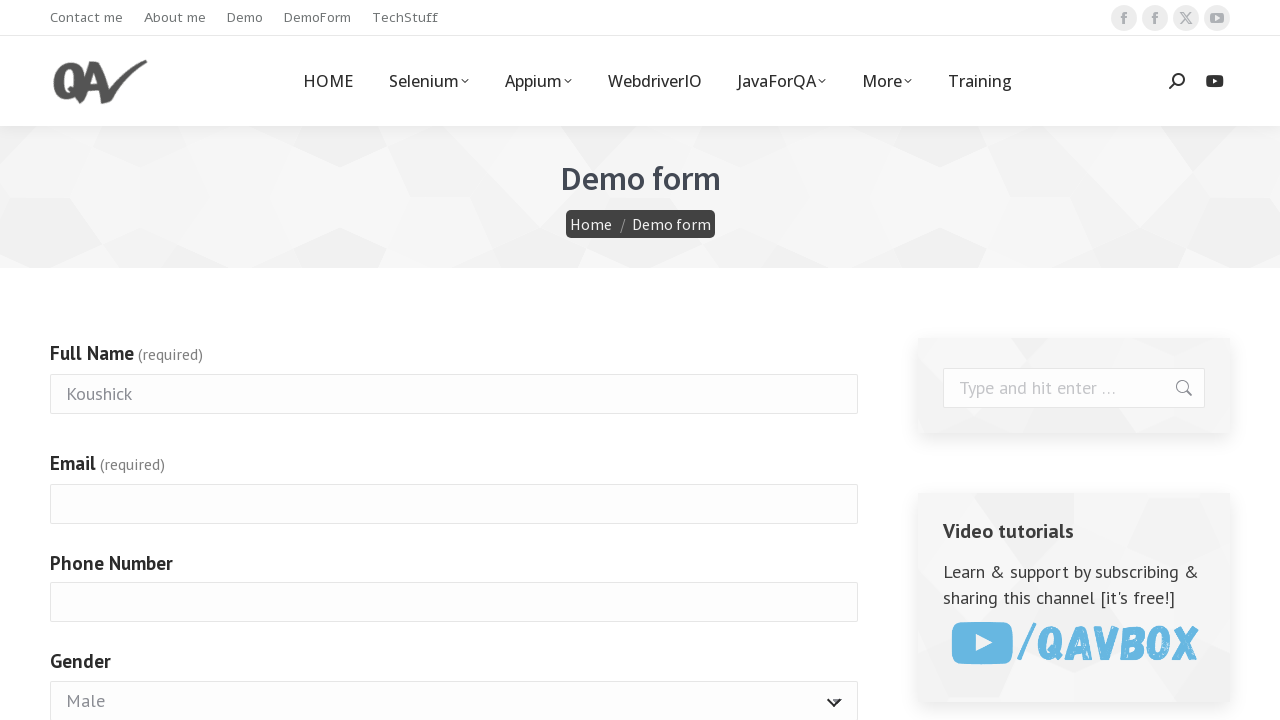

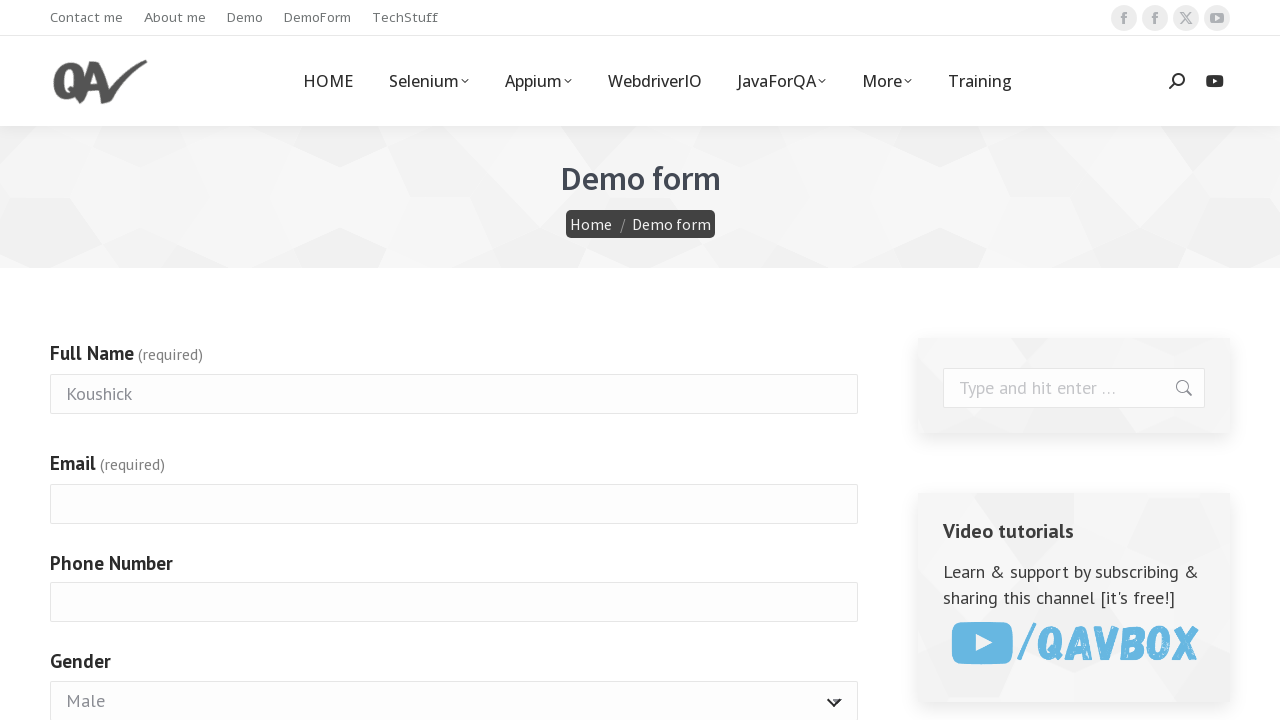